Tests basic browser setup by navigating to a website with various Chrome options configured (incognito mode, disabled GPU, etc.)

Starting URL: https://cgqdc.in/

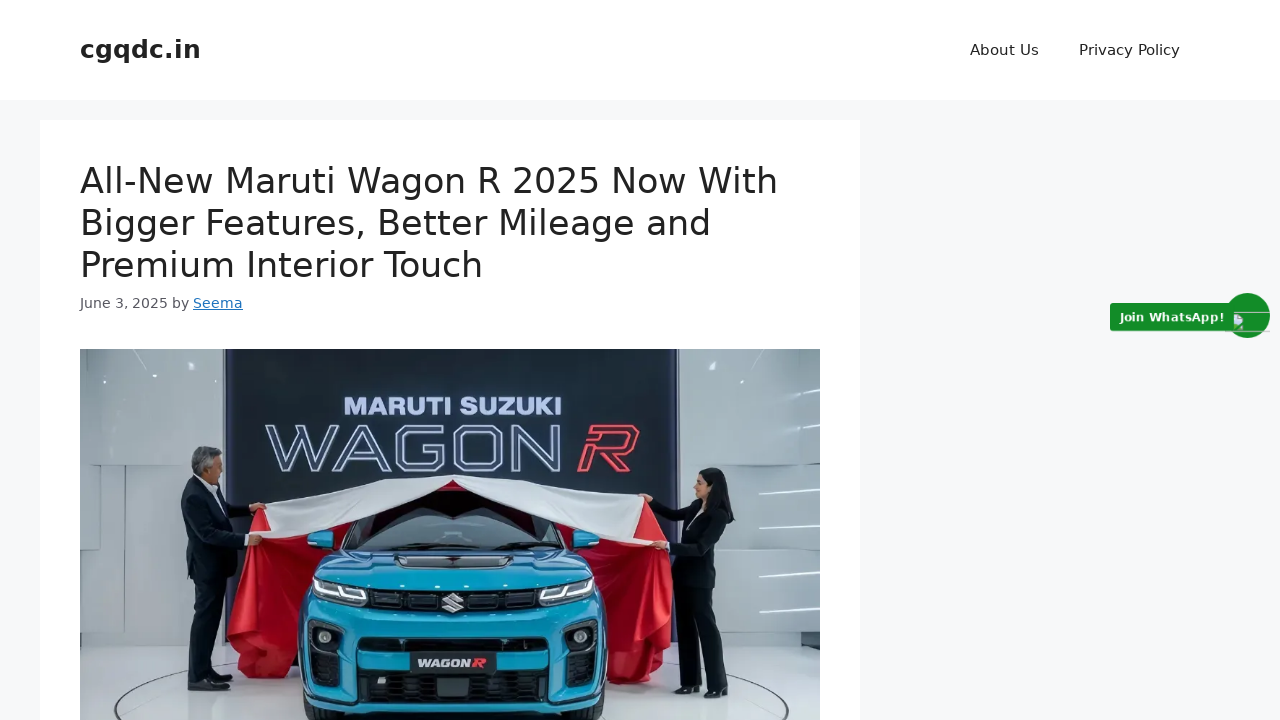

Page loaded with domcontentloaded state
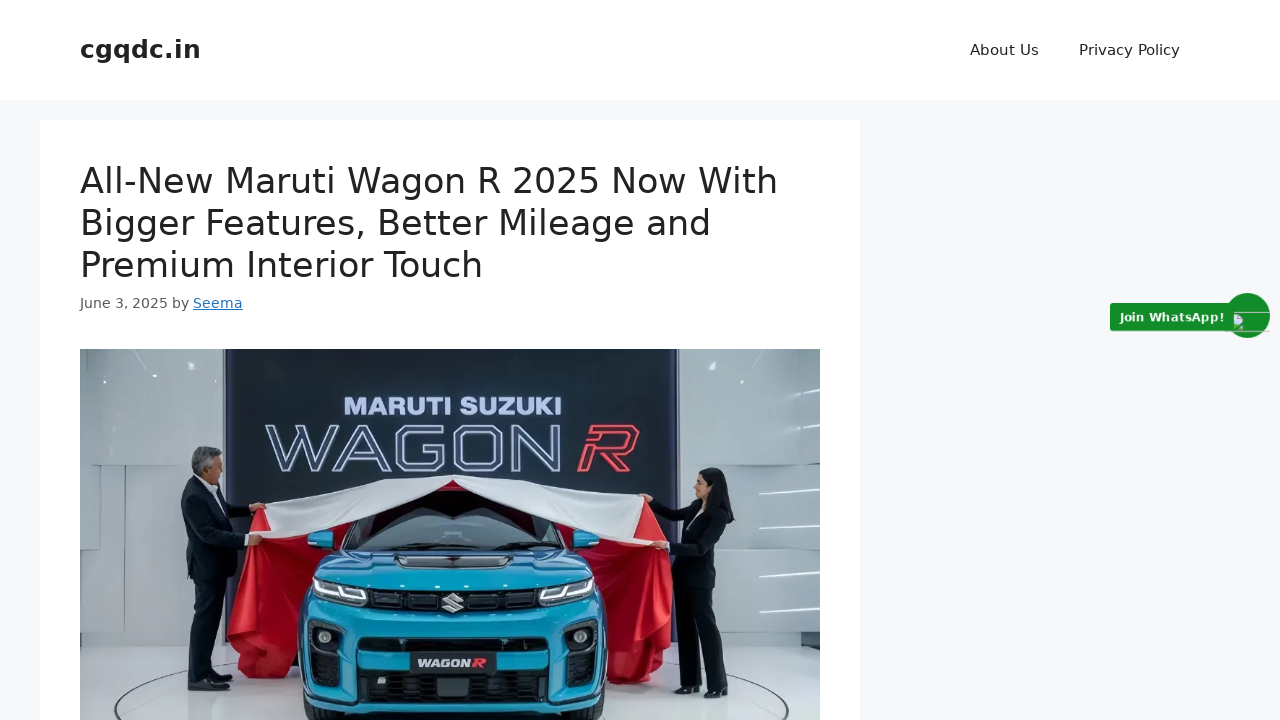

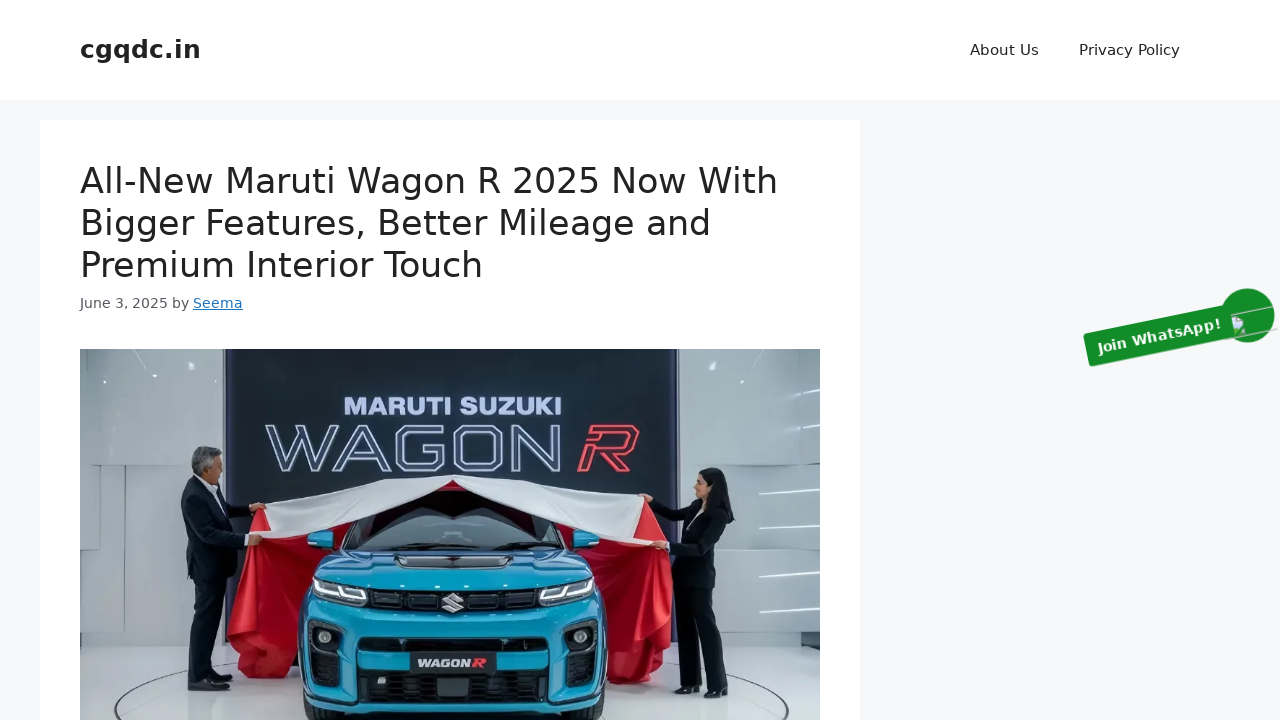